Tests the timer alert functionality on DemoQA alerts page by clicking the timer alert button and waiting for the delayed alert to appear

Starting URL: https://demoqa.com/alerts

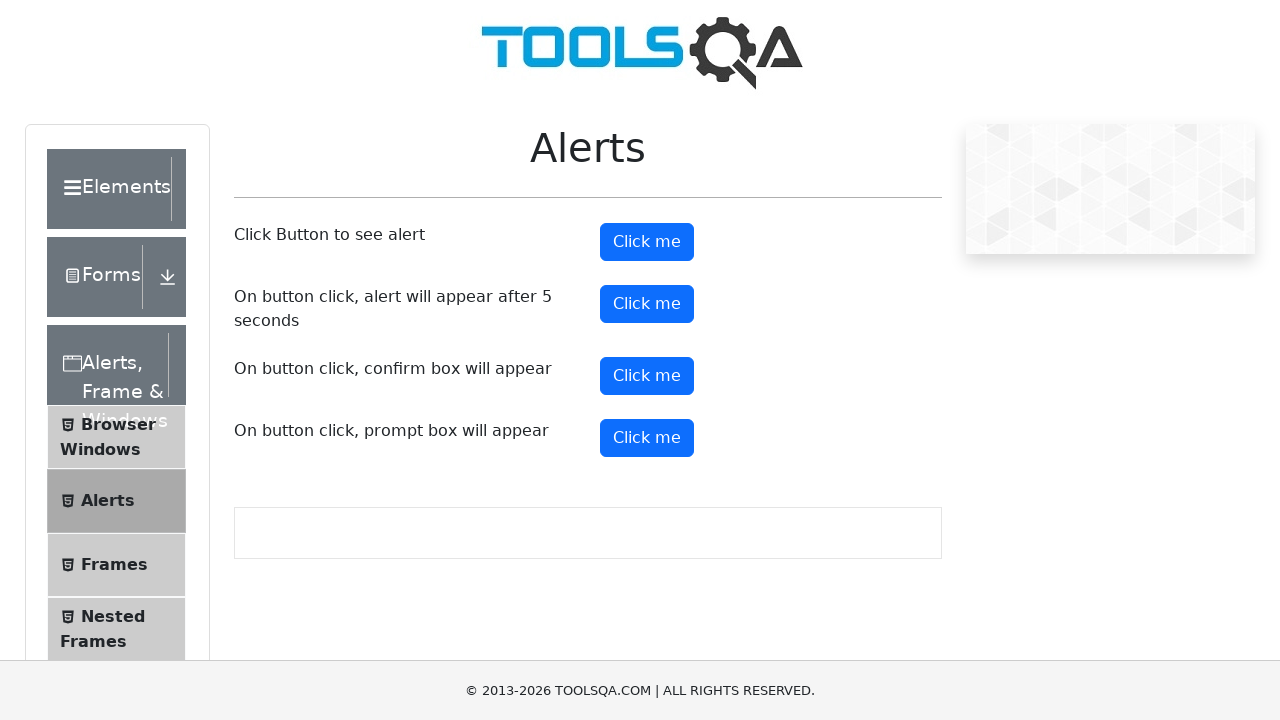

Clicked the timer alert button at (647, 304) on #timerAlertButton
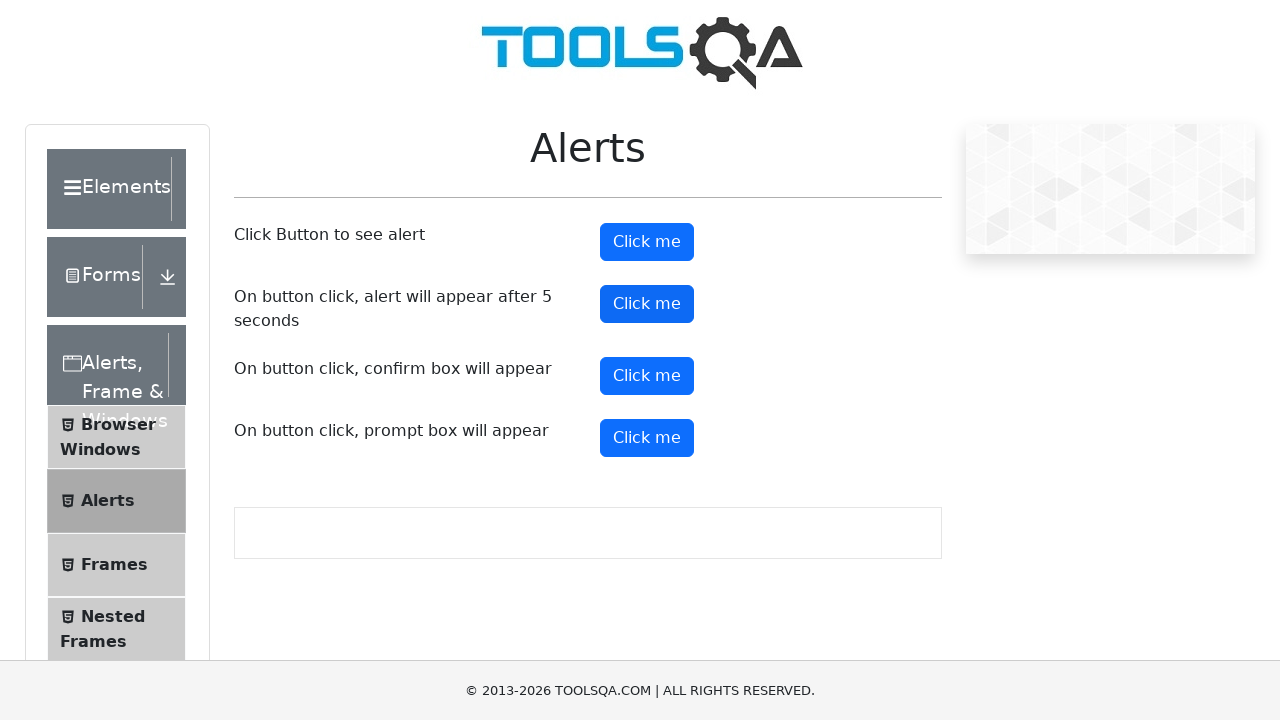

Waited 5 seconds for the delayed alert to appear
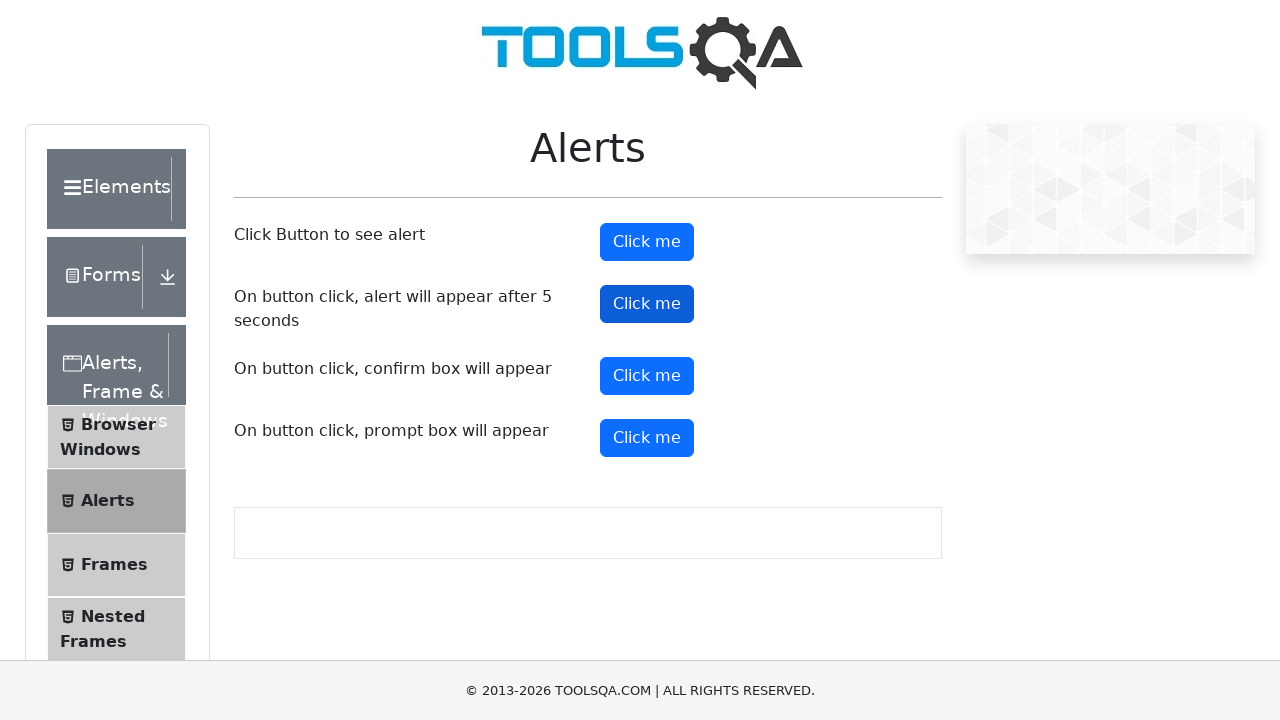

Located the timer alert message
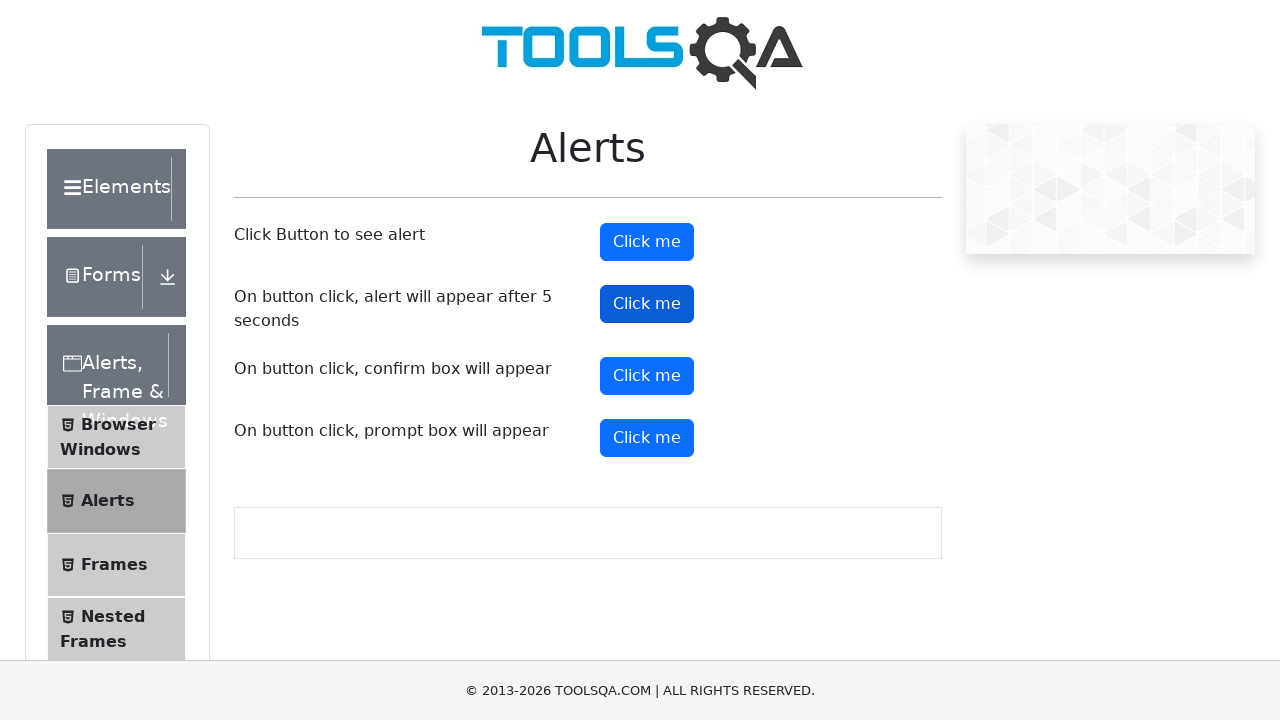

Set up dialog handler to accept the alert
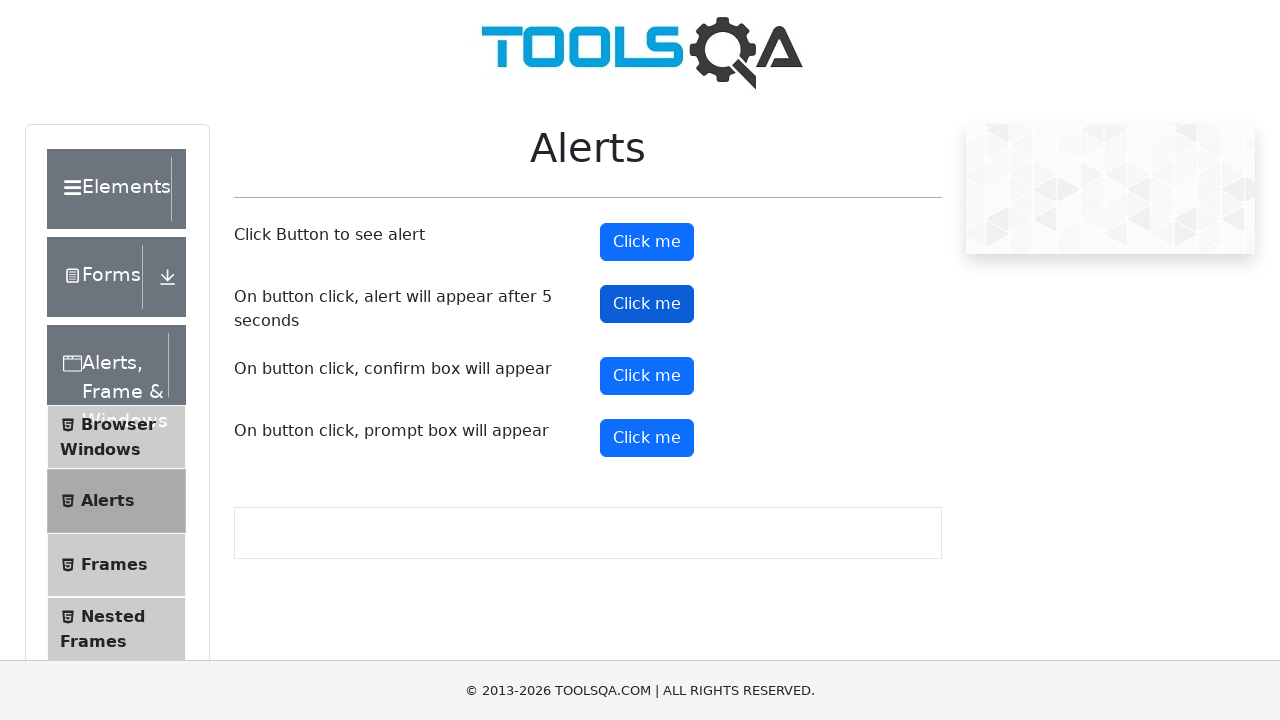

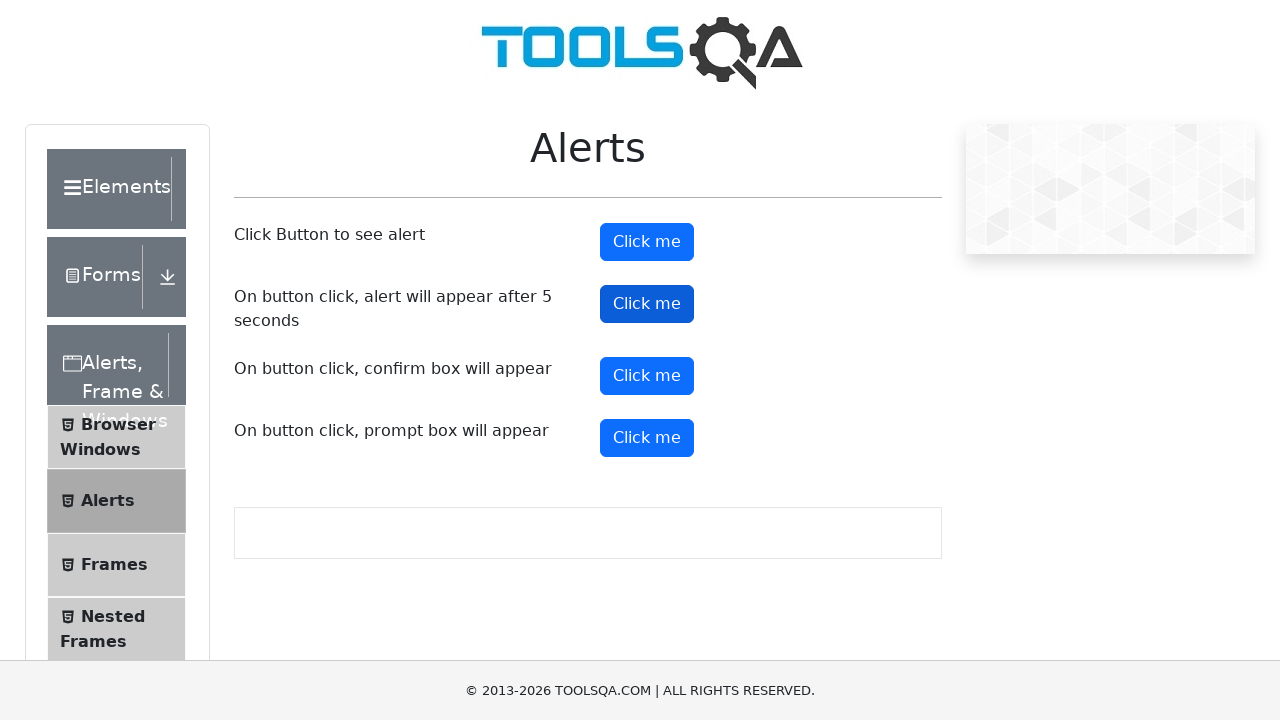